Navigates to VWO application page and waits for the page to load completely

Starting URL: https://app.vwo.com

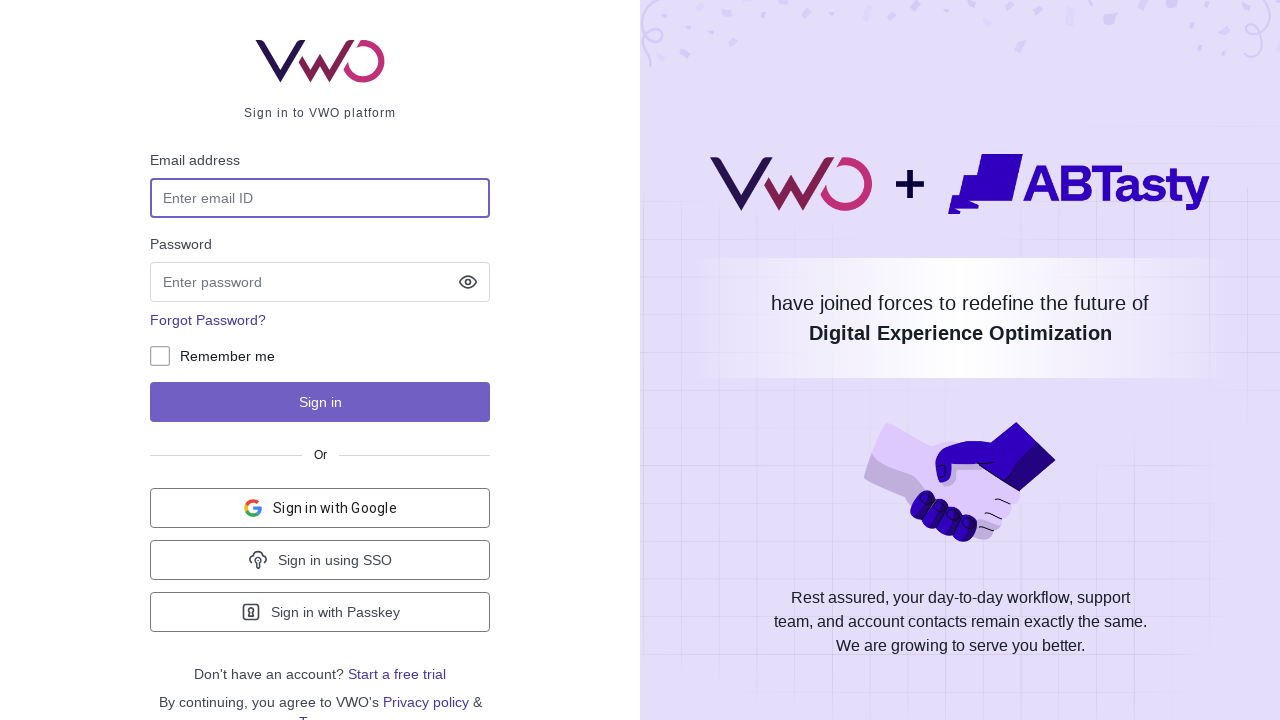

Navigated to VWO application page at https://app.vwo.com
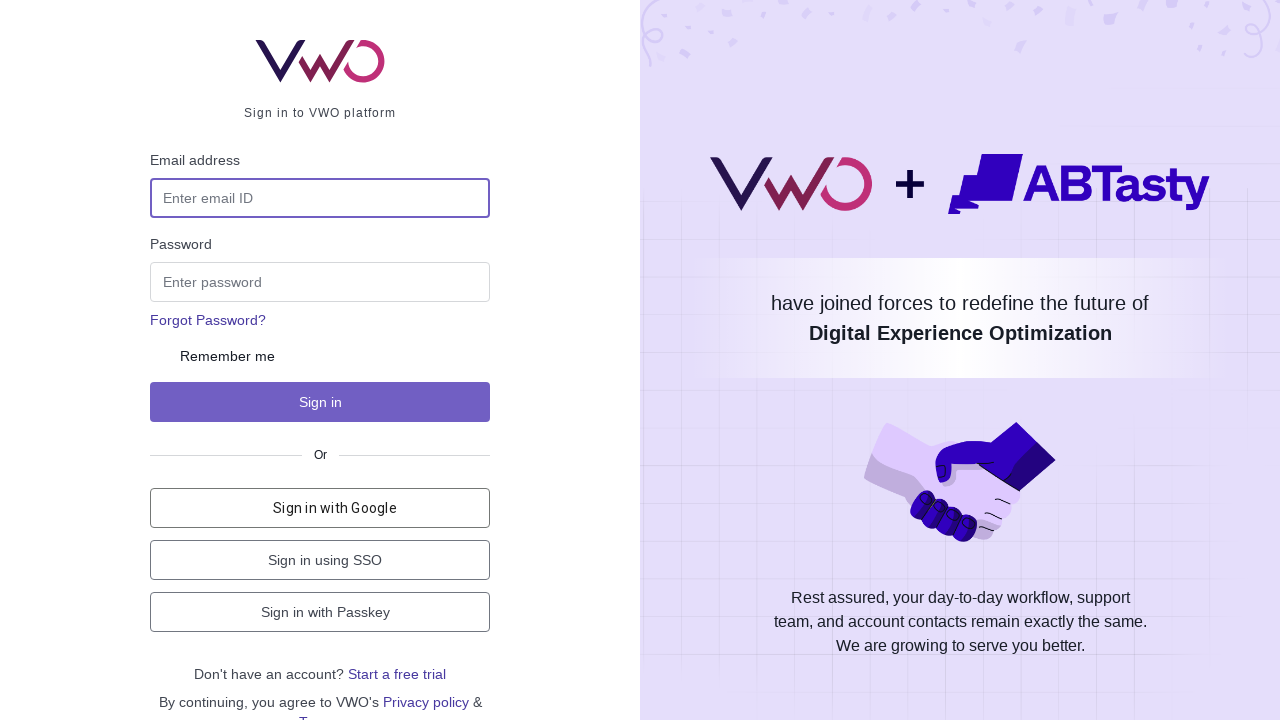

Waited for page to load completely (networkidle state)
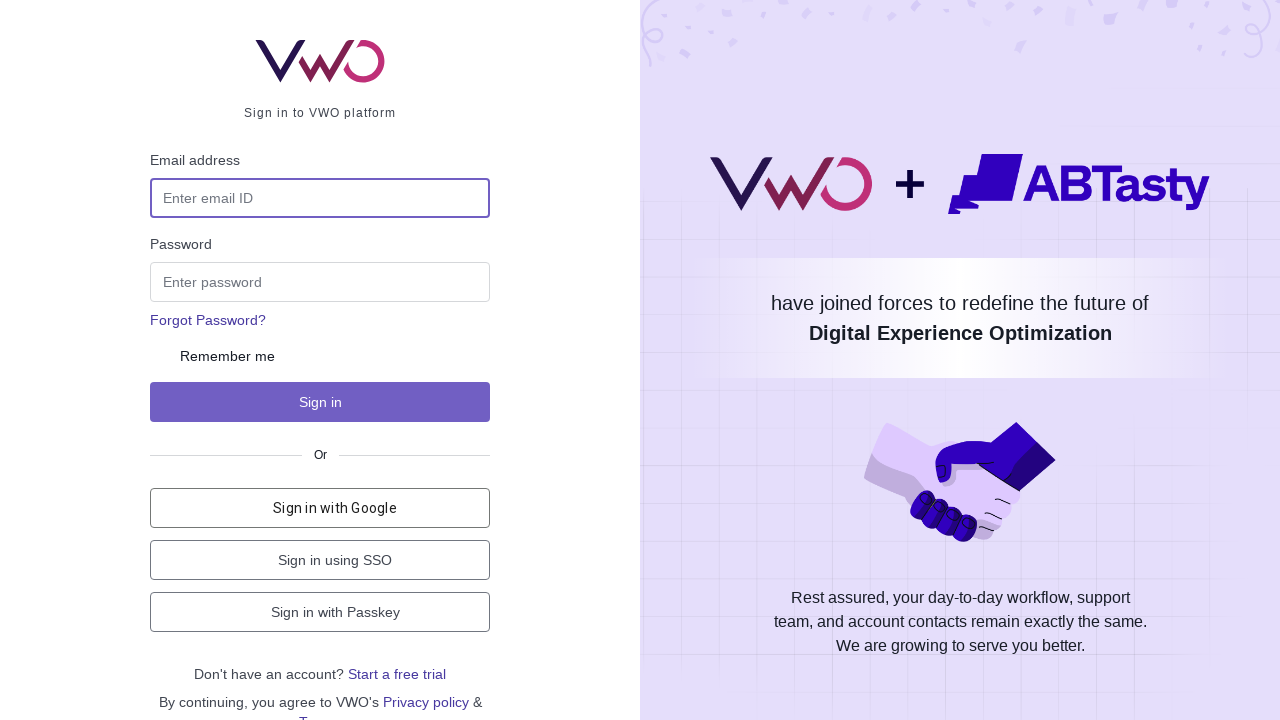

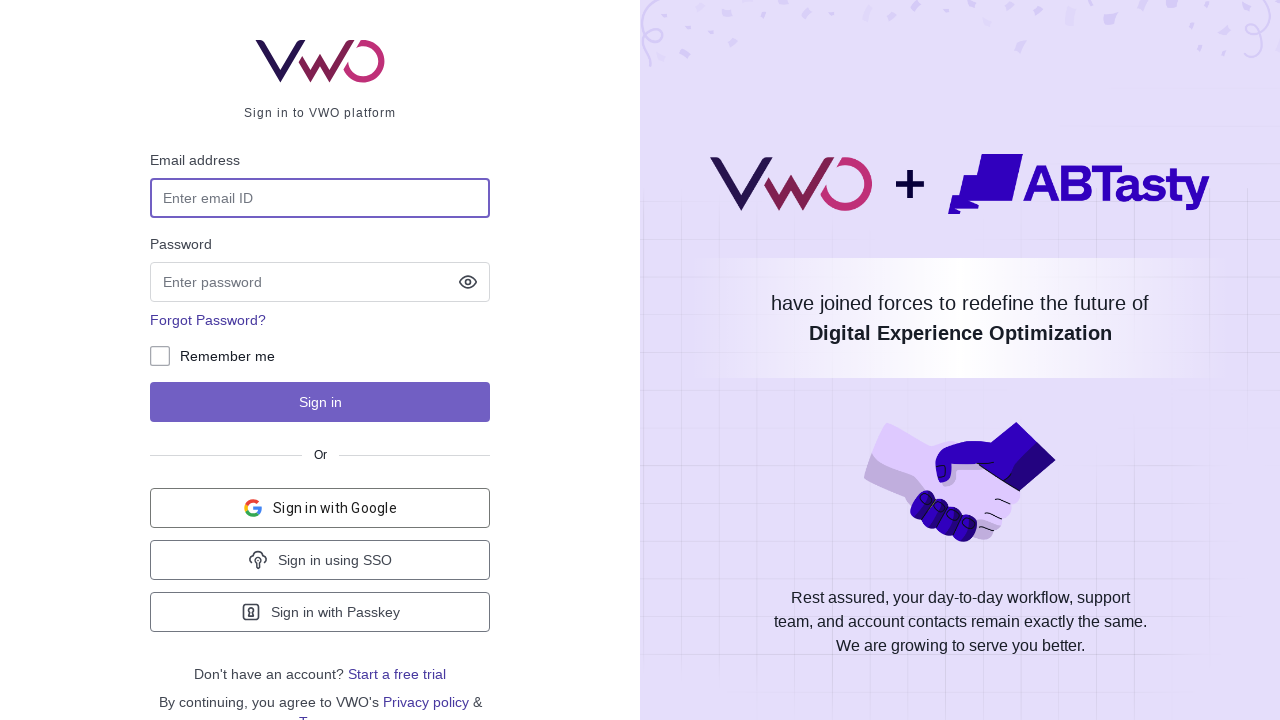